Tests hover functionality by hovering over three images and verifying that user name text becomes visible for each image

Starting URL: https://practice.cydeo.com/hovers

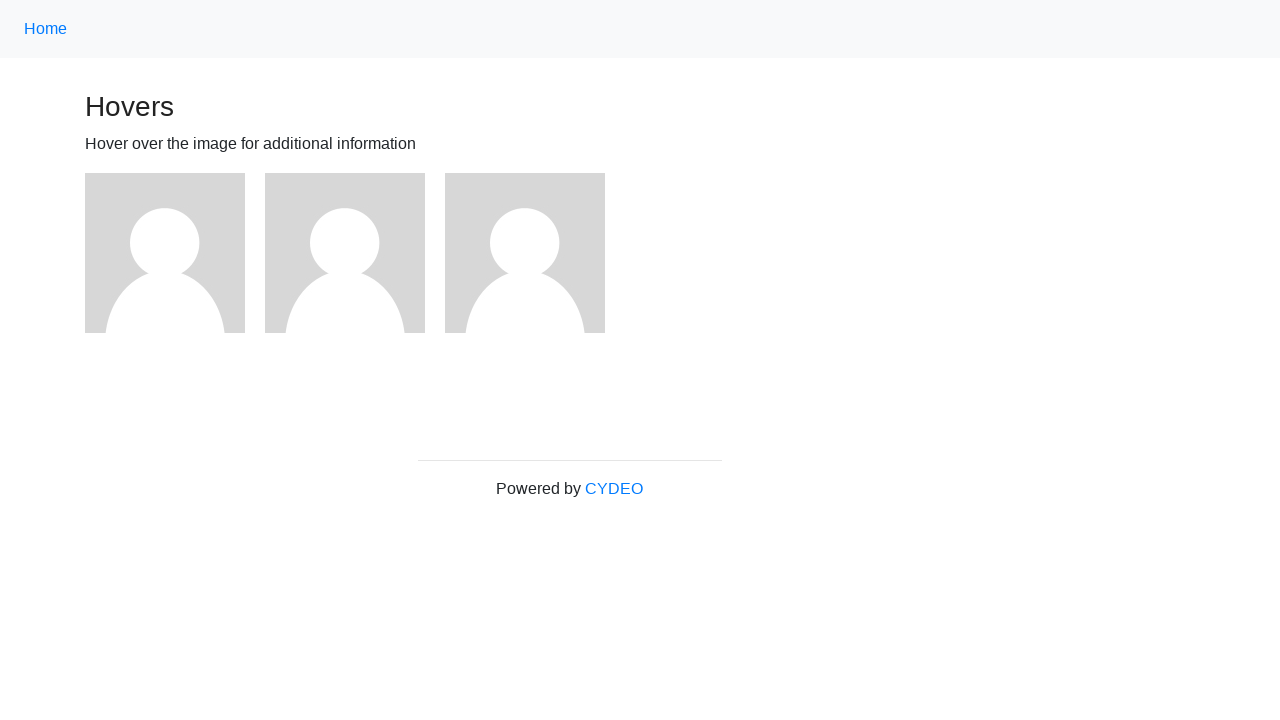

Navigated to hover practice page
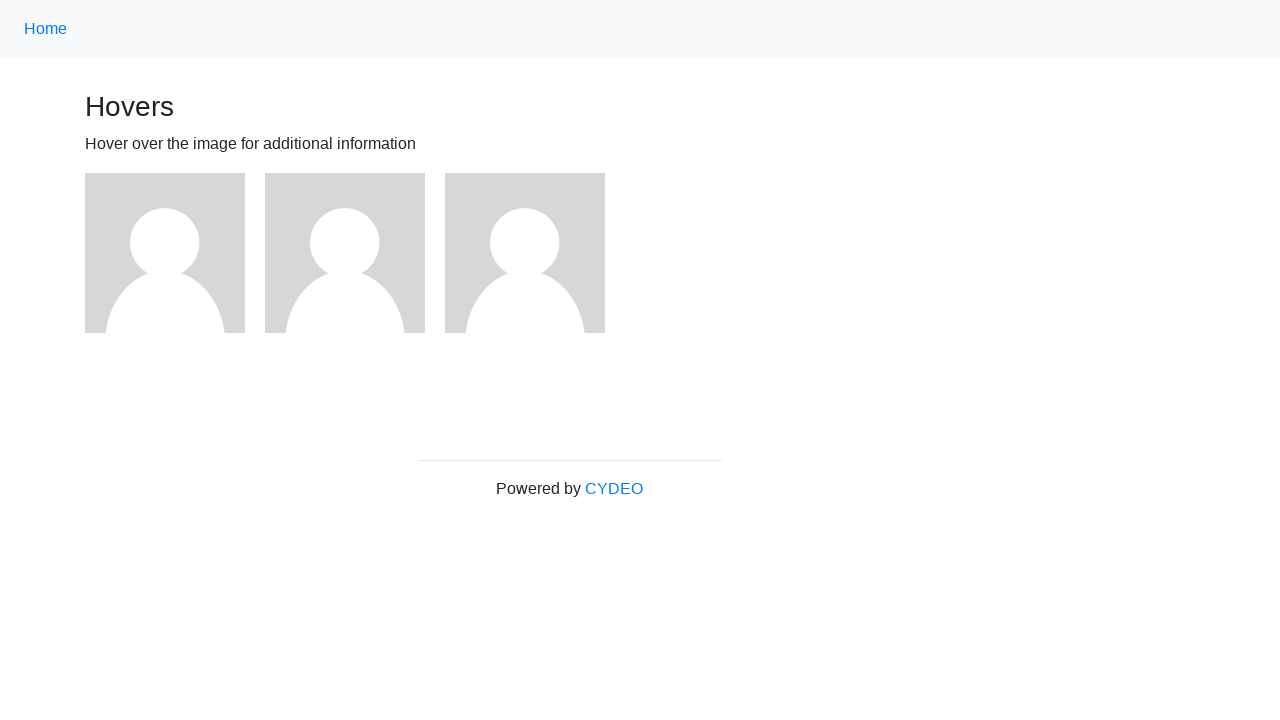

Hovered over first image at (165, 253) on (//img)[1]
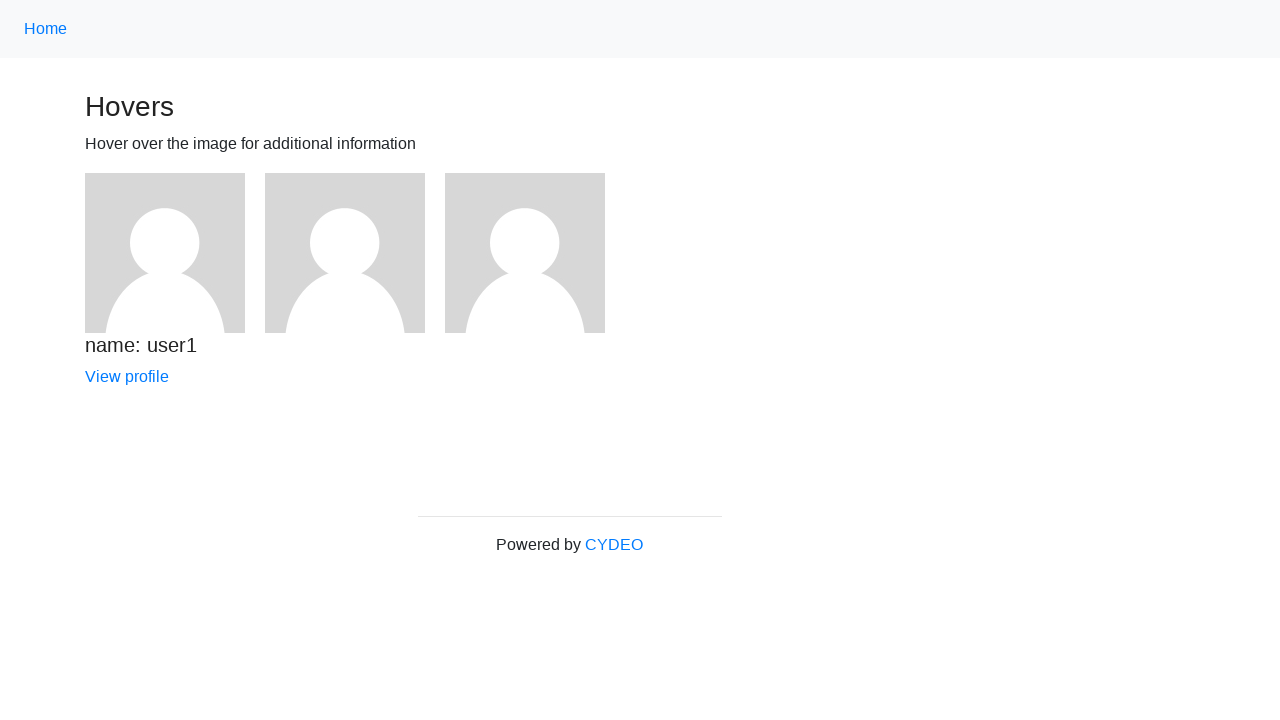

Verified 'name: user1' text is visible
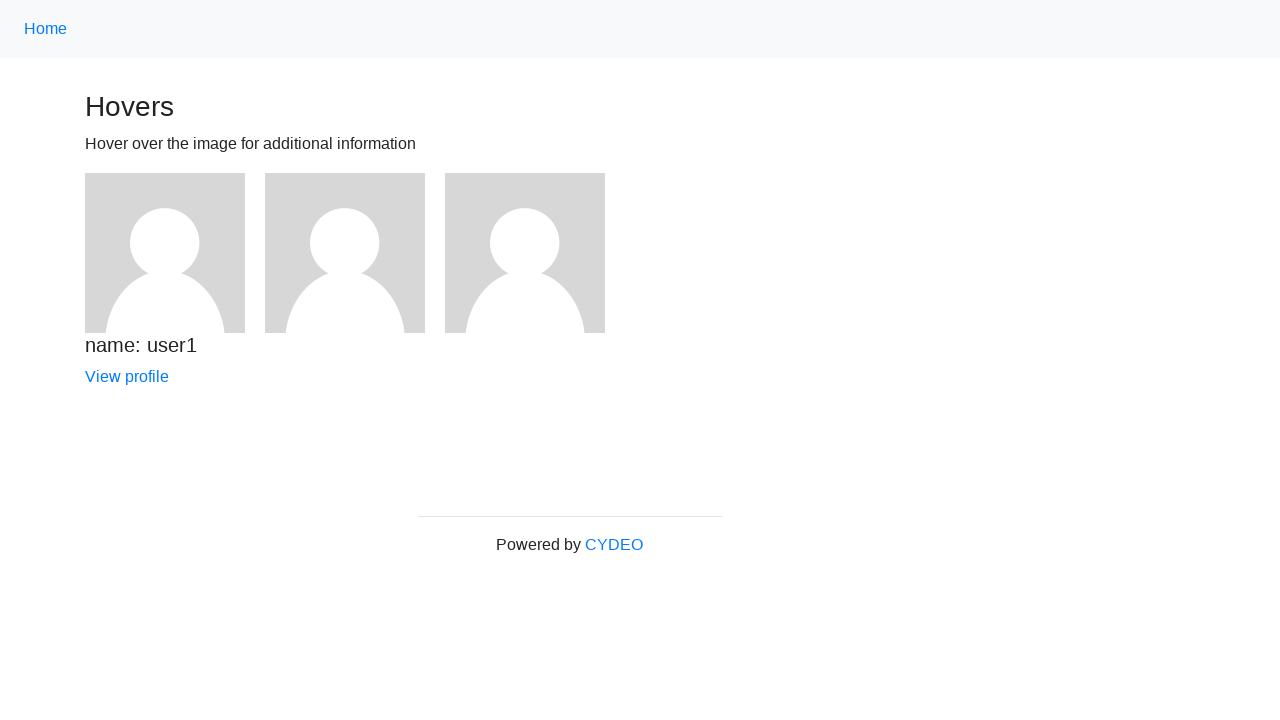

Hovered over second image at (345, 253) on (//img)[2]
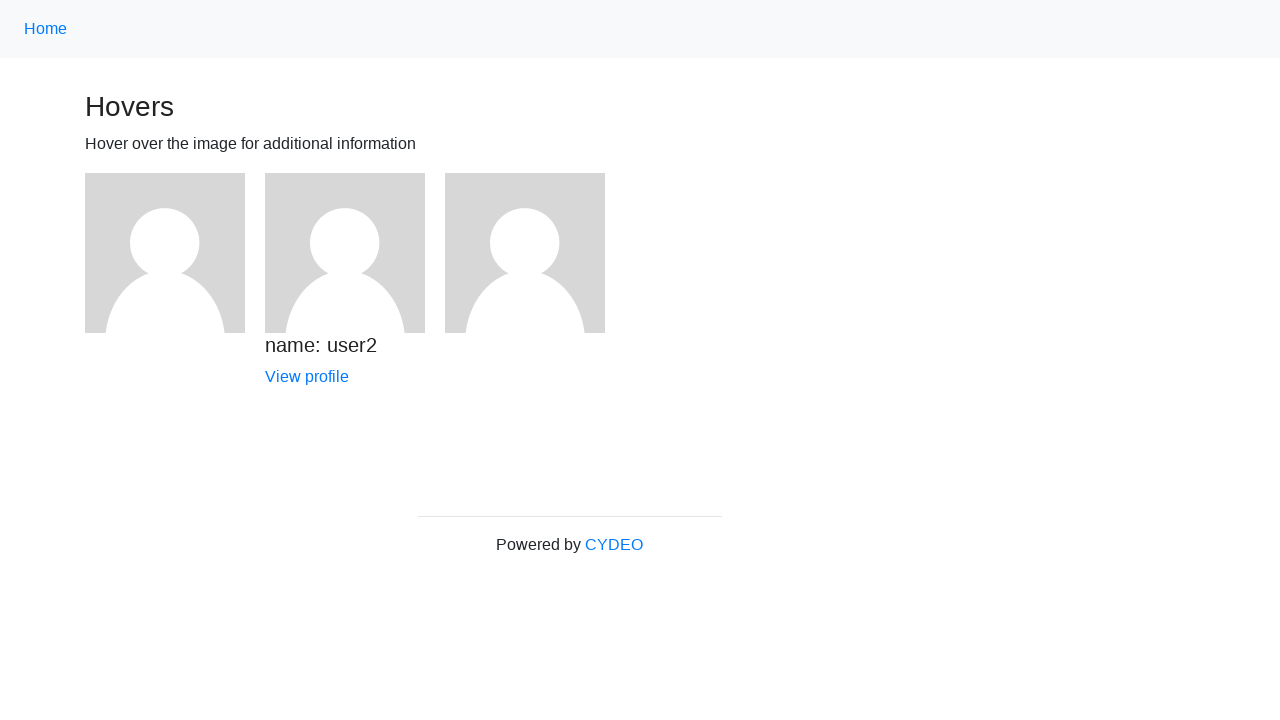

Verified 'name: user2' text is visible
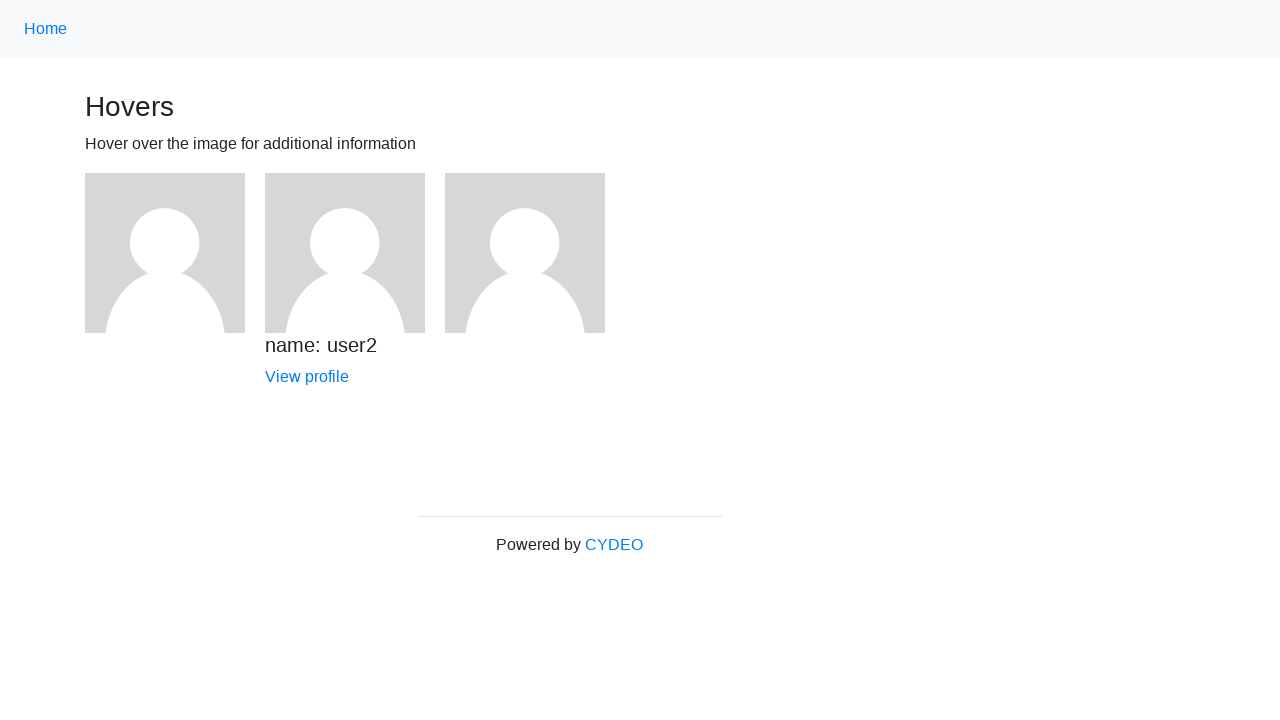

Hovered over third image at (525, 253) on (//img)[3]
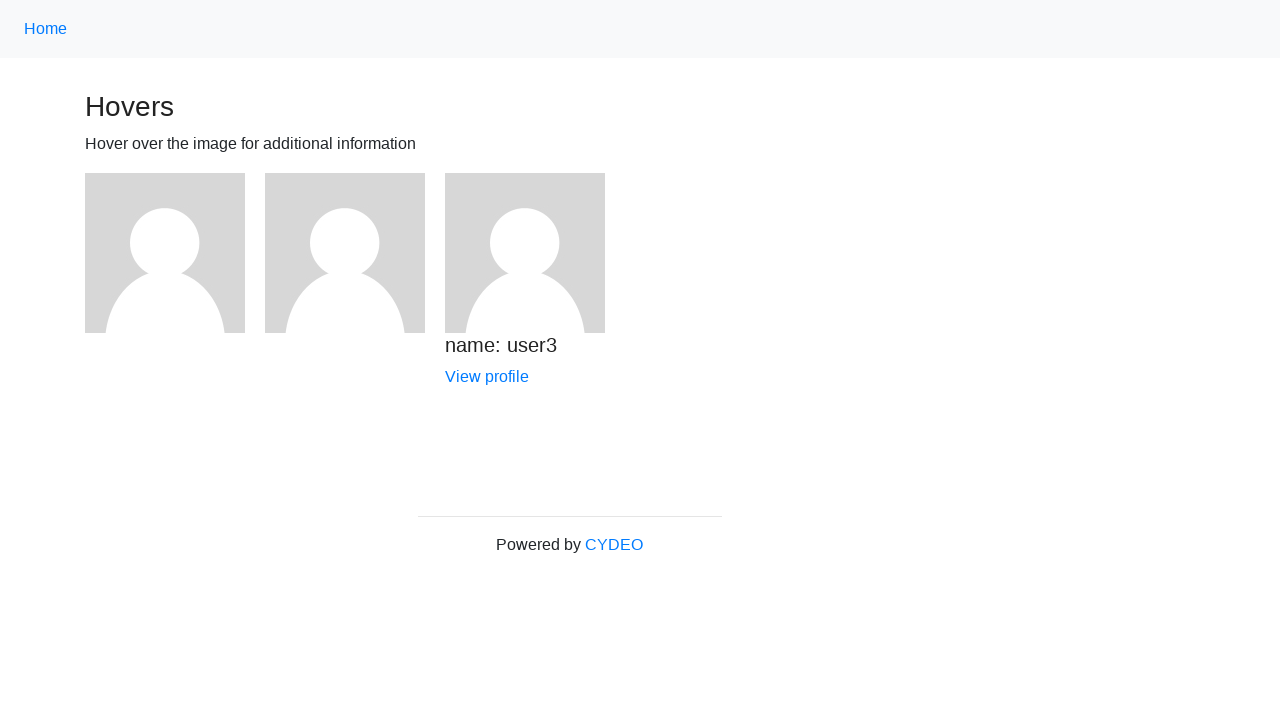

Verified 'name: user3' text is visible
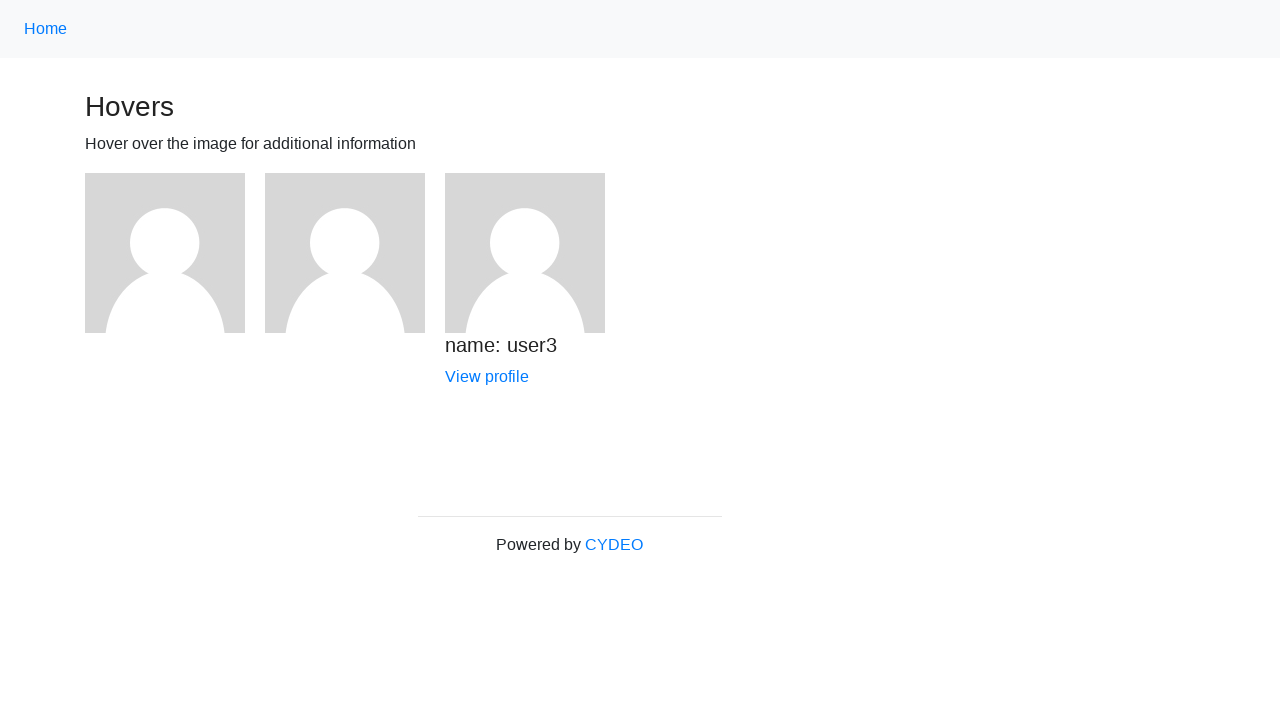

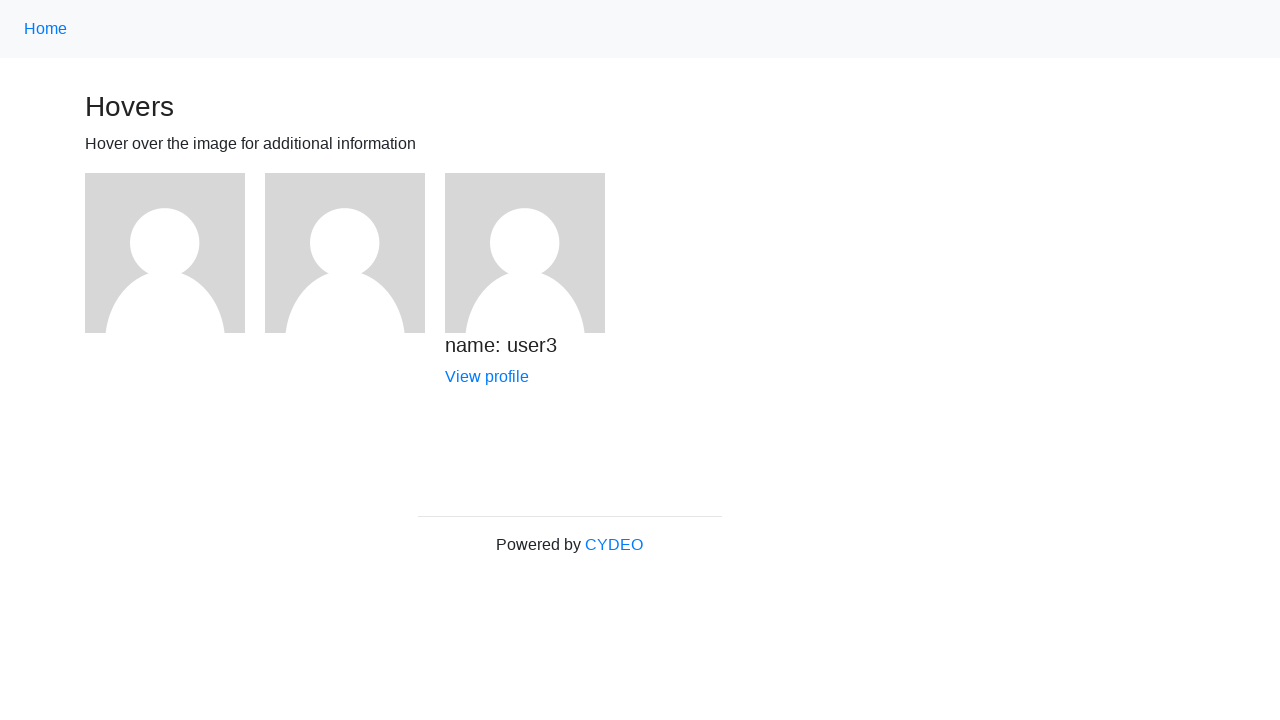